Tests the W3Schools Try It Editor by switching to the result iframe and clicking on a download link to verify the HTML5 download attribute functionality

Starting URL: https://www.w3schools.com/tags/tryit.asp?filename=tryhtml5_a_download

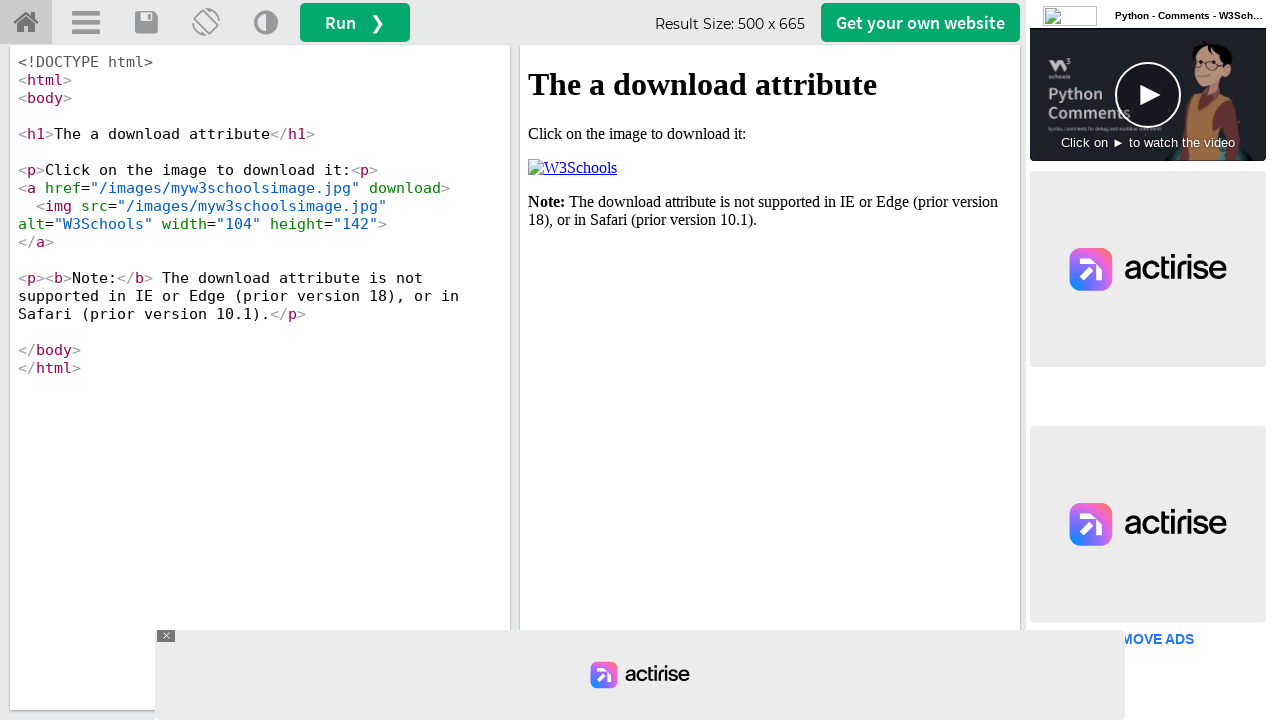

Located the result iframe (#iframeResult)
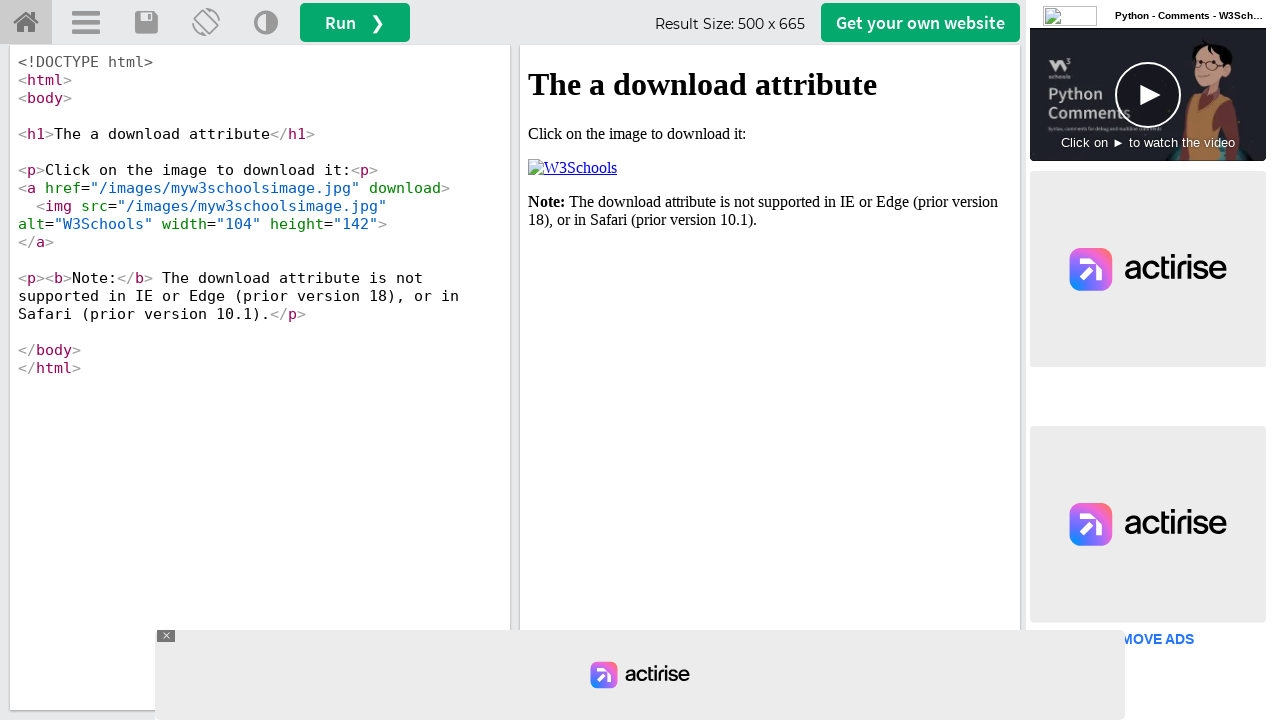

Clicked the download link in the result iframe at (572, 168) on #iframeResult >> internal:control=enter-frame >> xpath=//p[2]/a
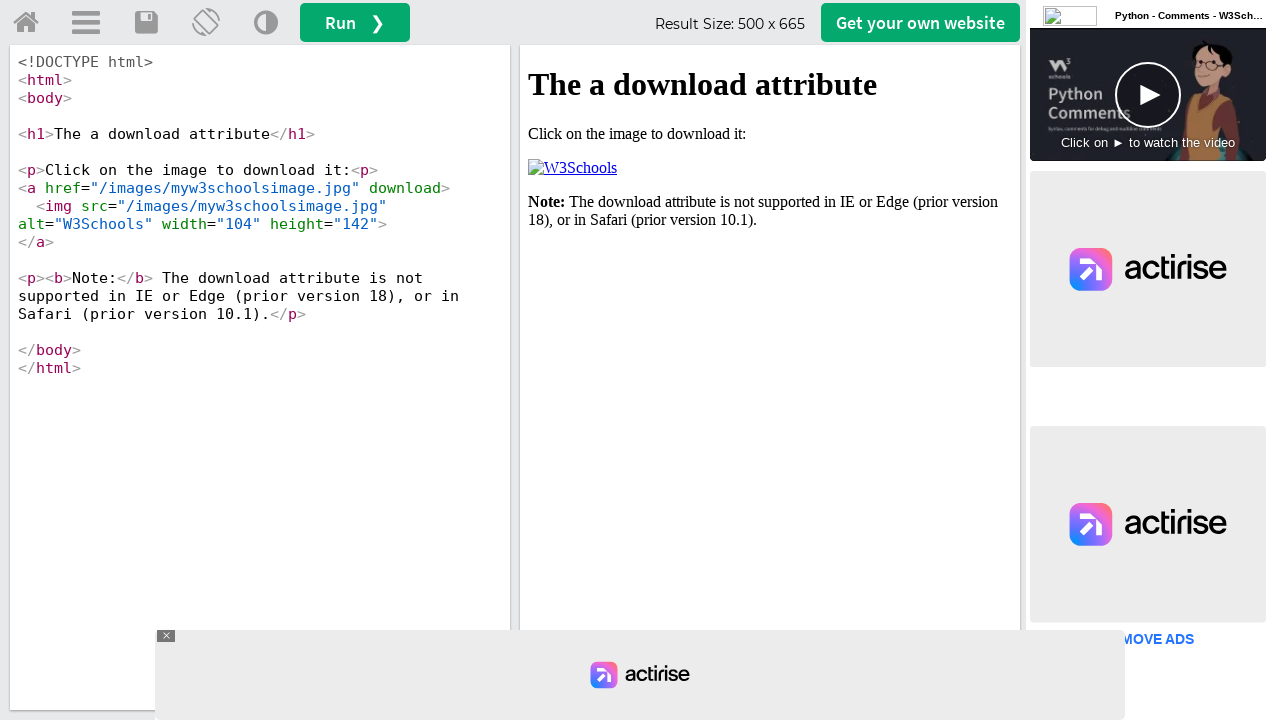

Waited 2 seconds for download to complete
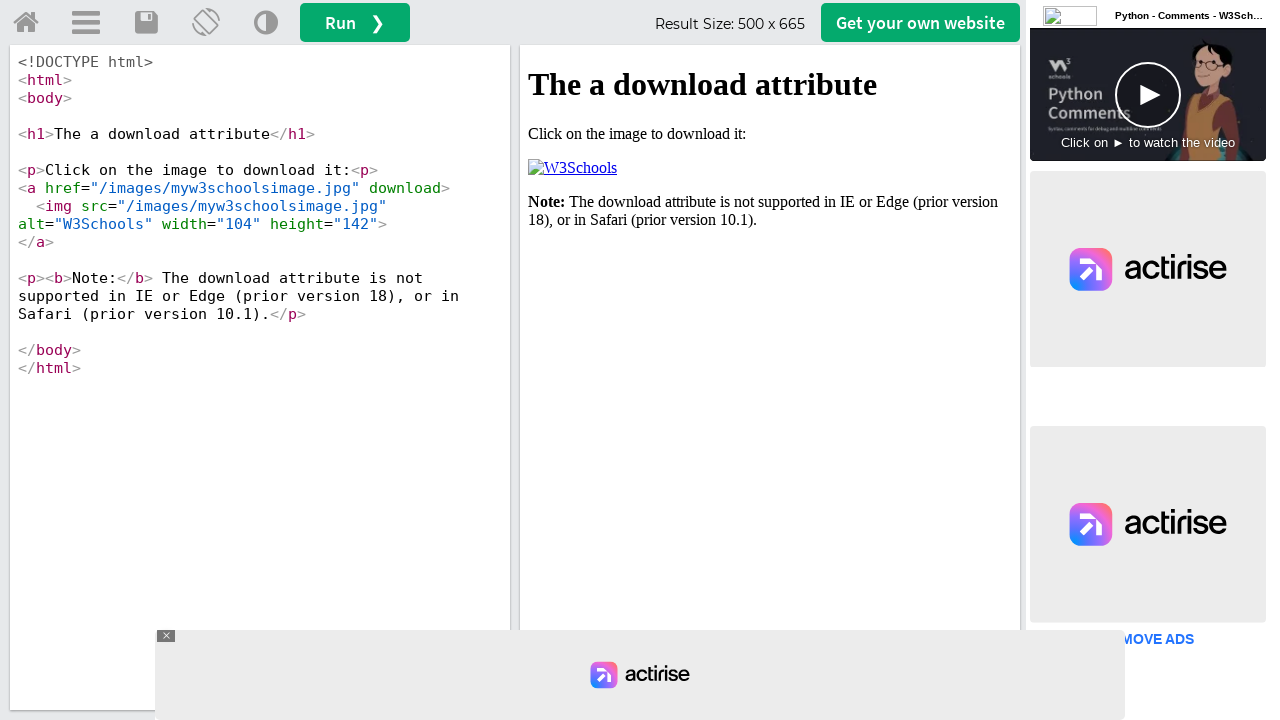

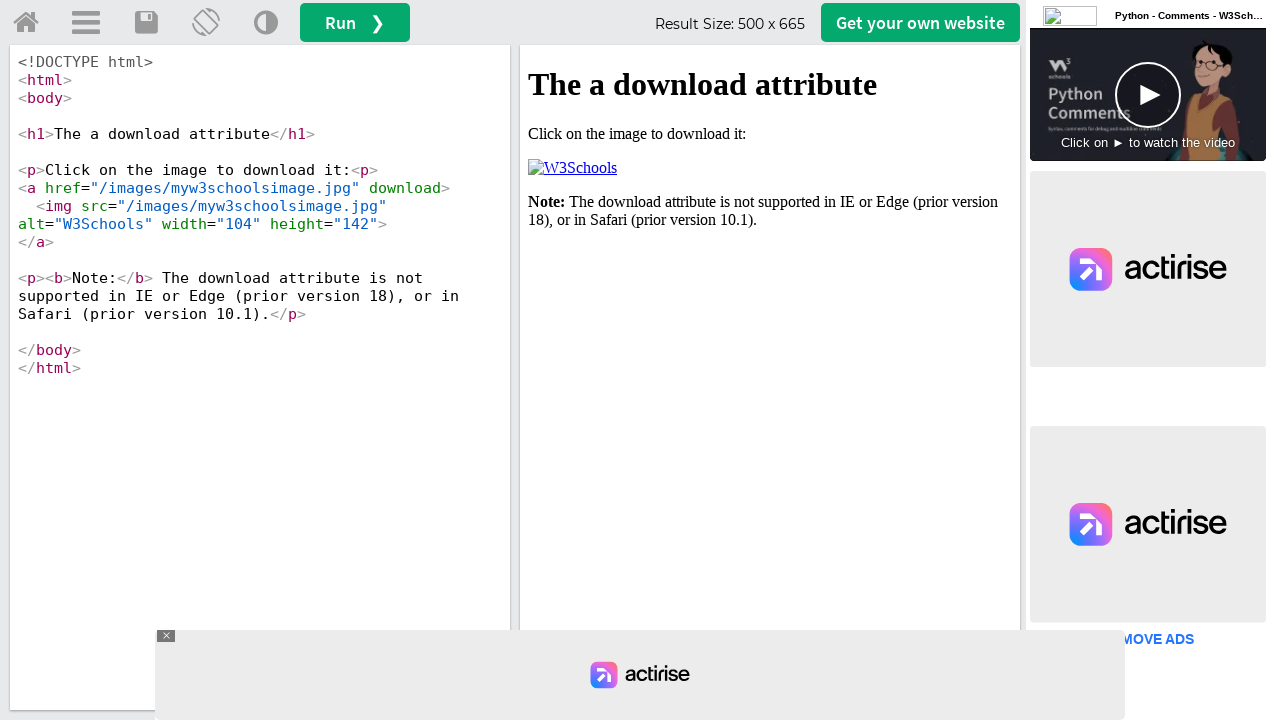